Tests drag-and-drop functionality on jQuery UI demo page by dragging an element from source to destination within an iframe

Starting URL: https://jqueryui.com/droppable/

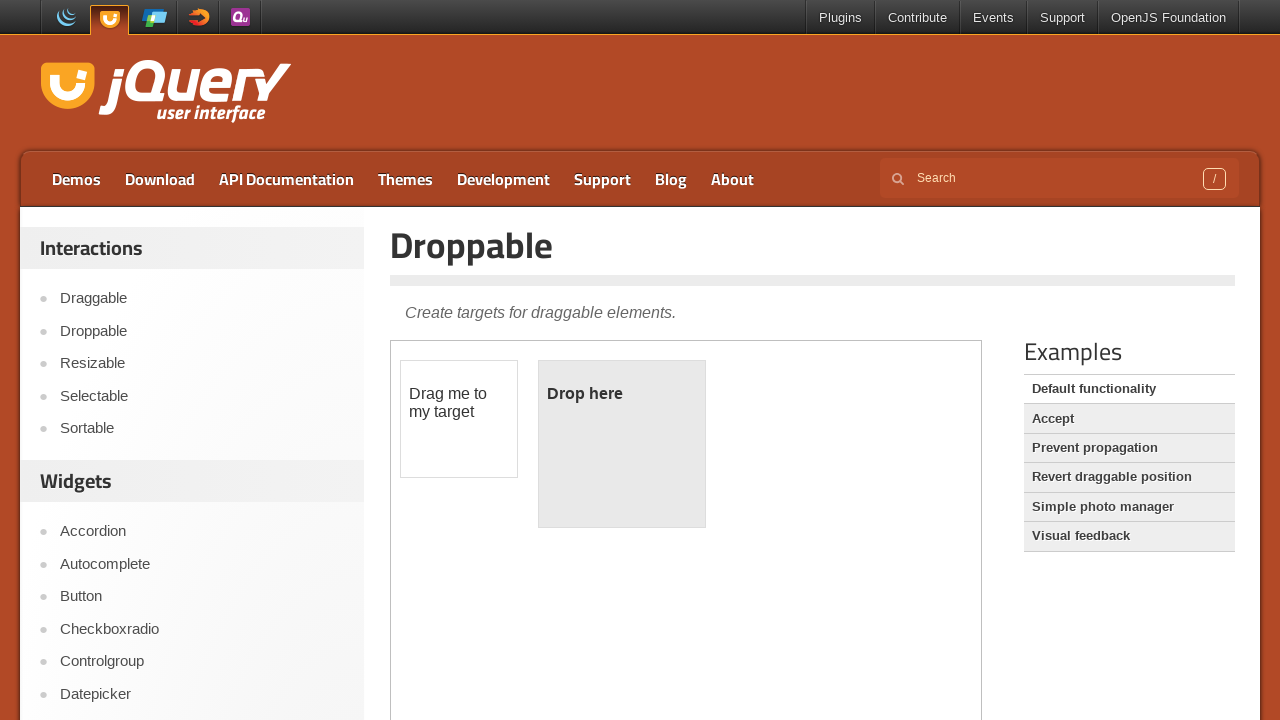

Located the demo iframe containing drag-and-drop elements
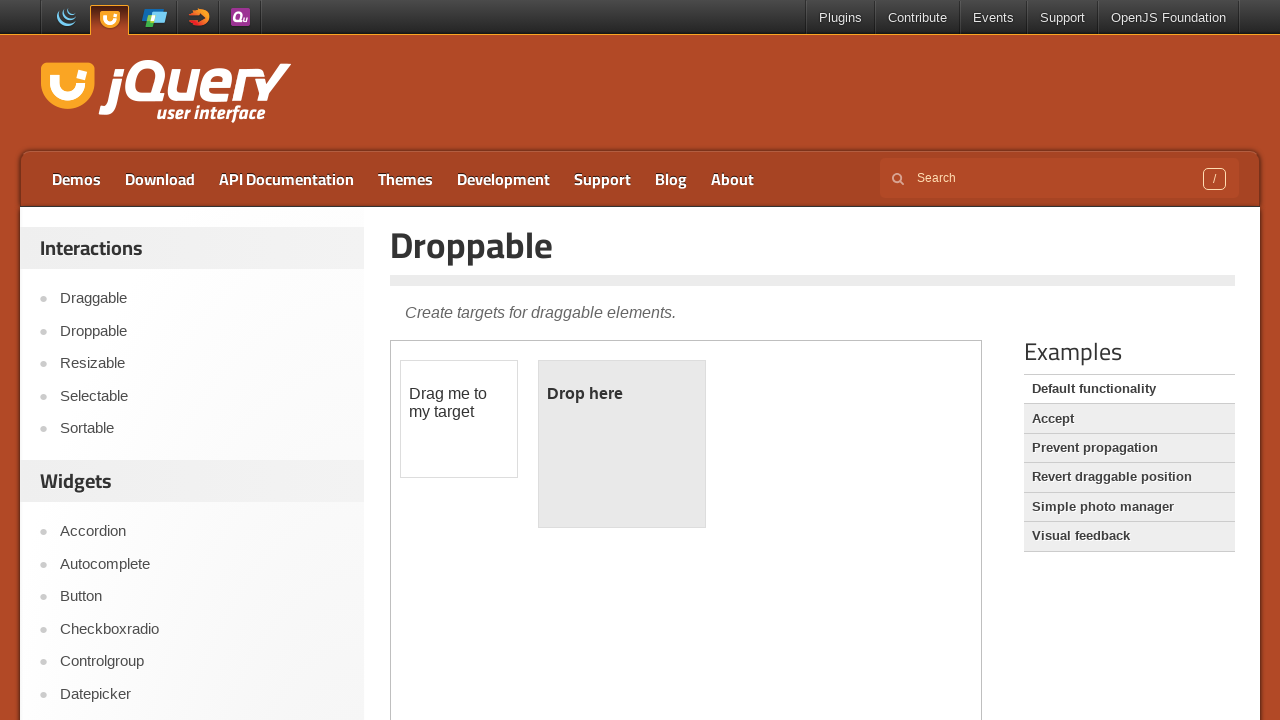

Located the draggable element with id 'draggable'
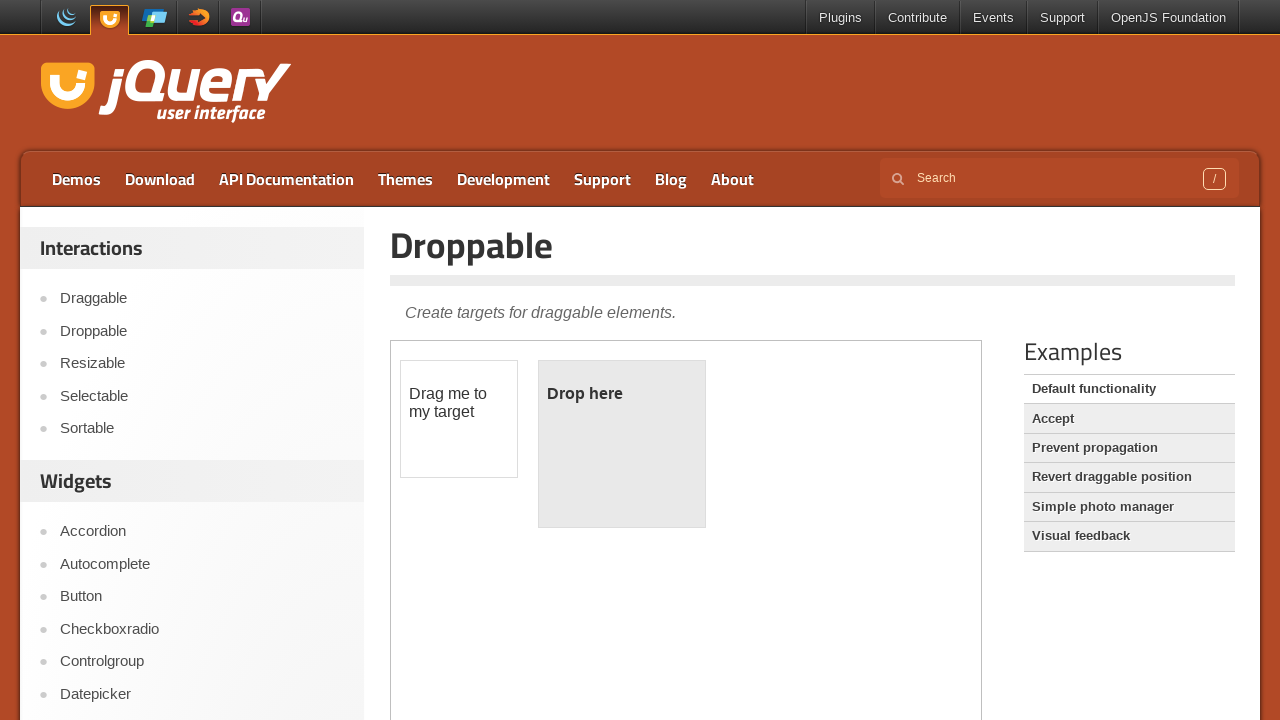

Located the droppable element with id 'droppable'
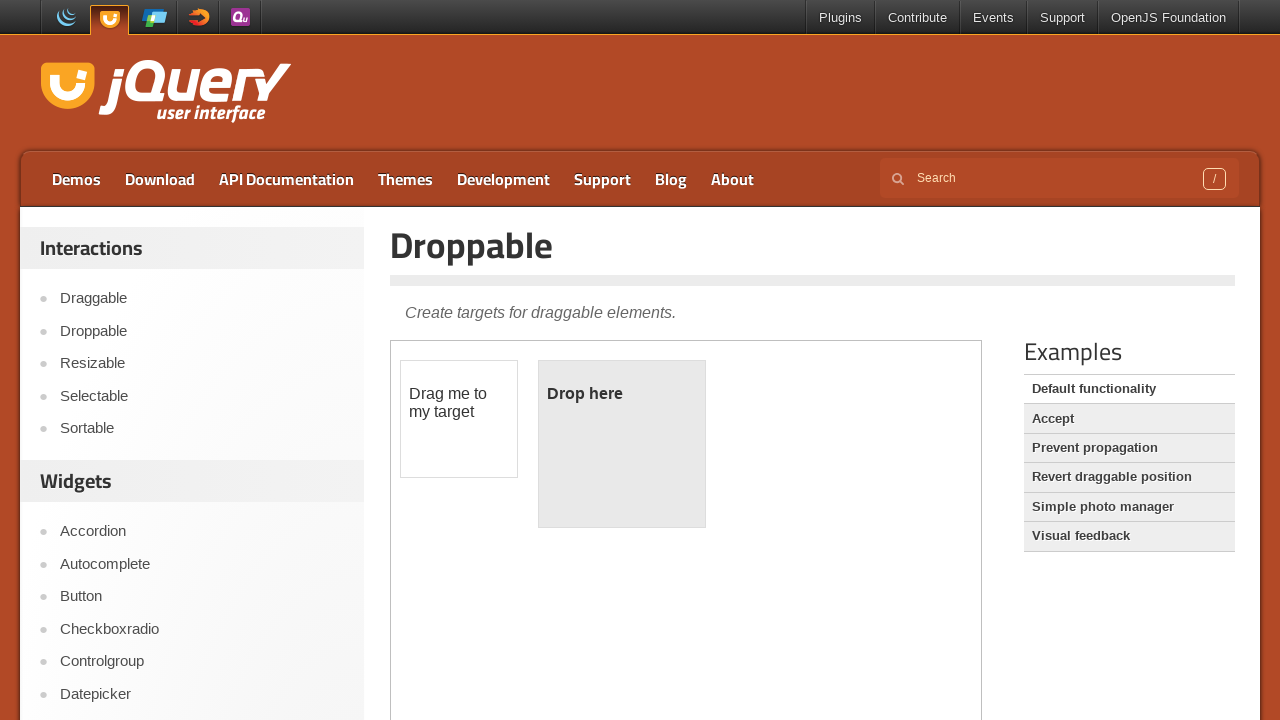

Dragged element from draggable to droppable area at (622, 444)
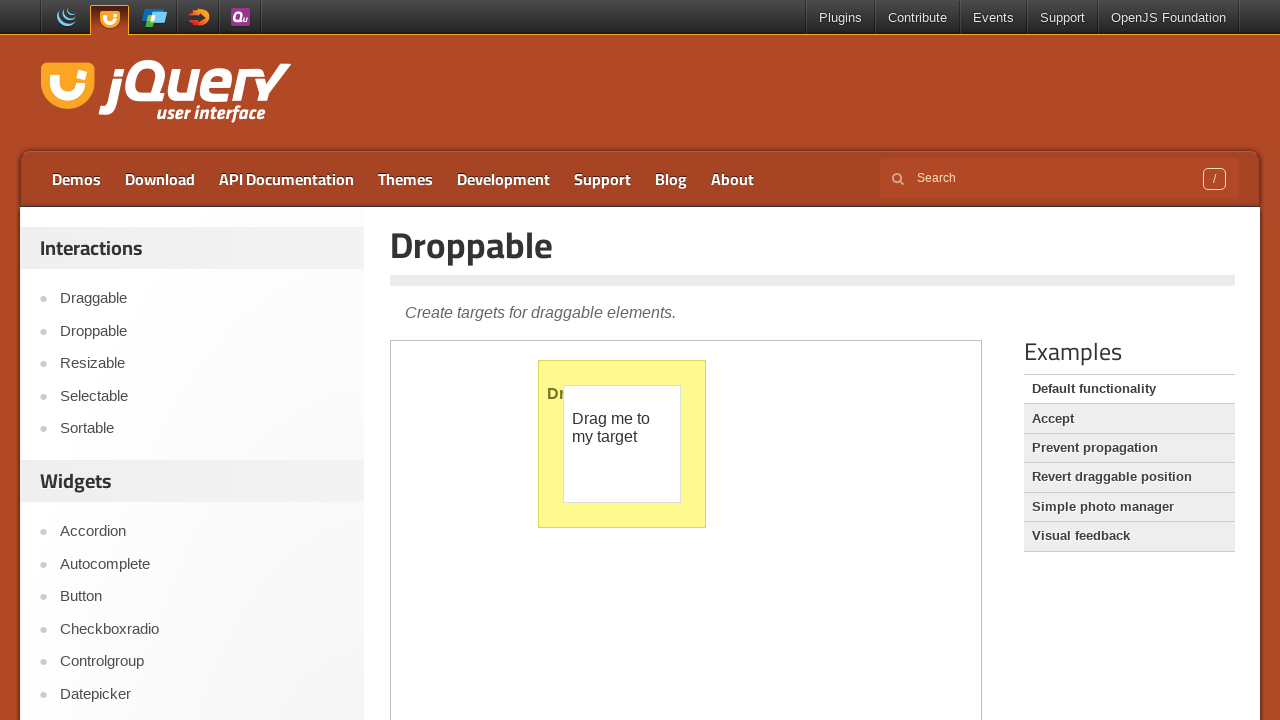

Counted links in main page to verify context
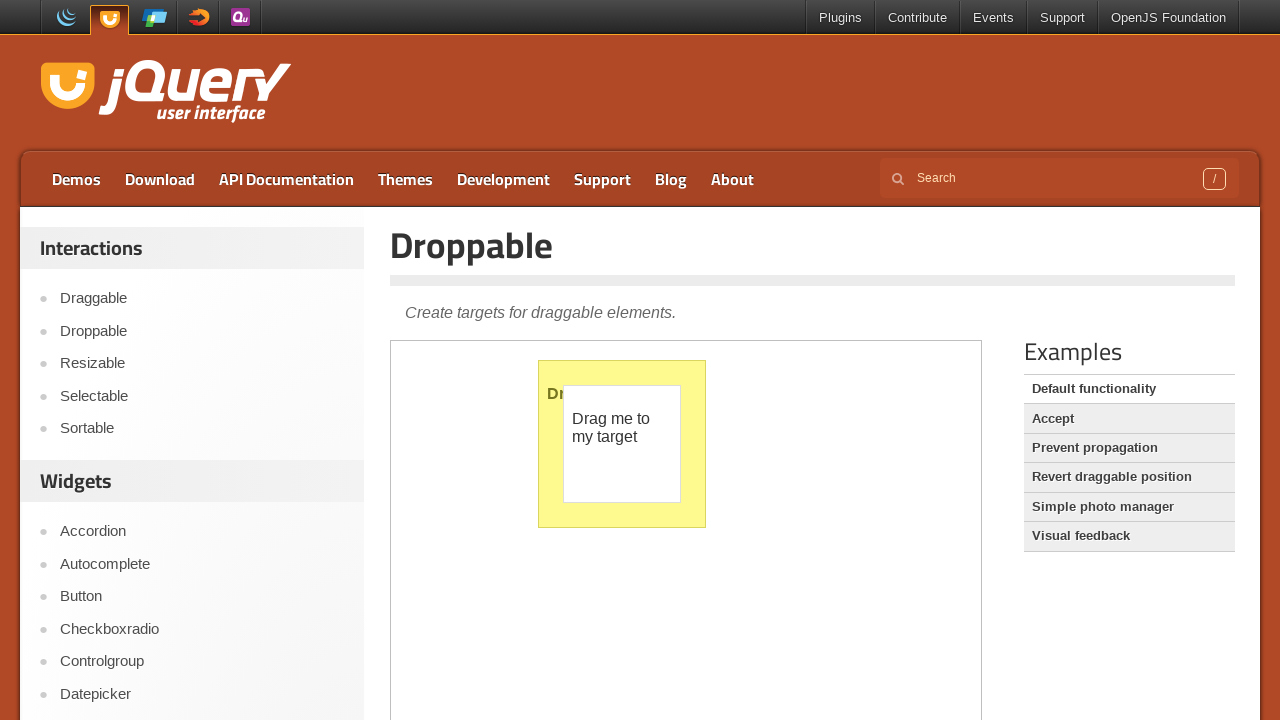

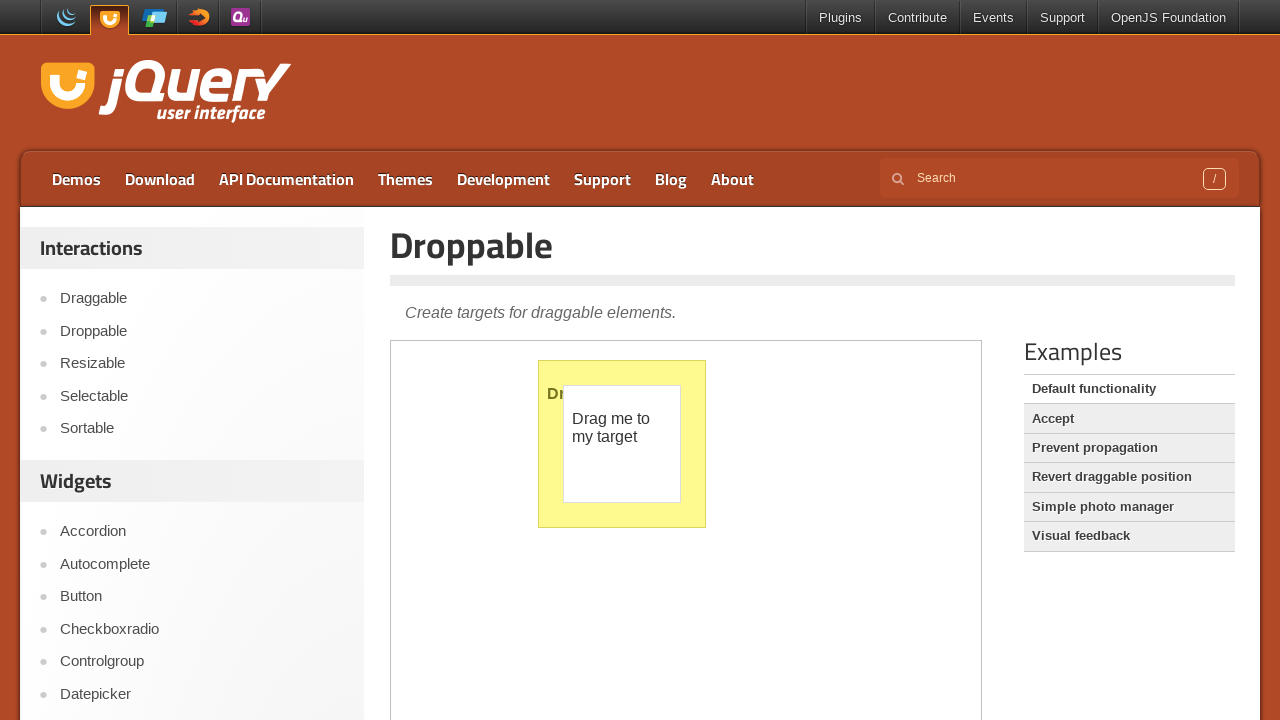